Opens the catalog page, searches for "СТИРАЛЬНЫЕ МАШИНЫ" (washing machines) using the search bar, and verifies the search results header

Starting URL: http://intershop5.skillbox.ru/

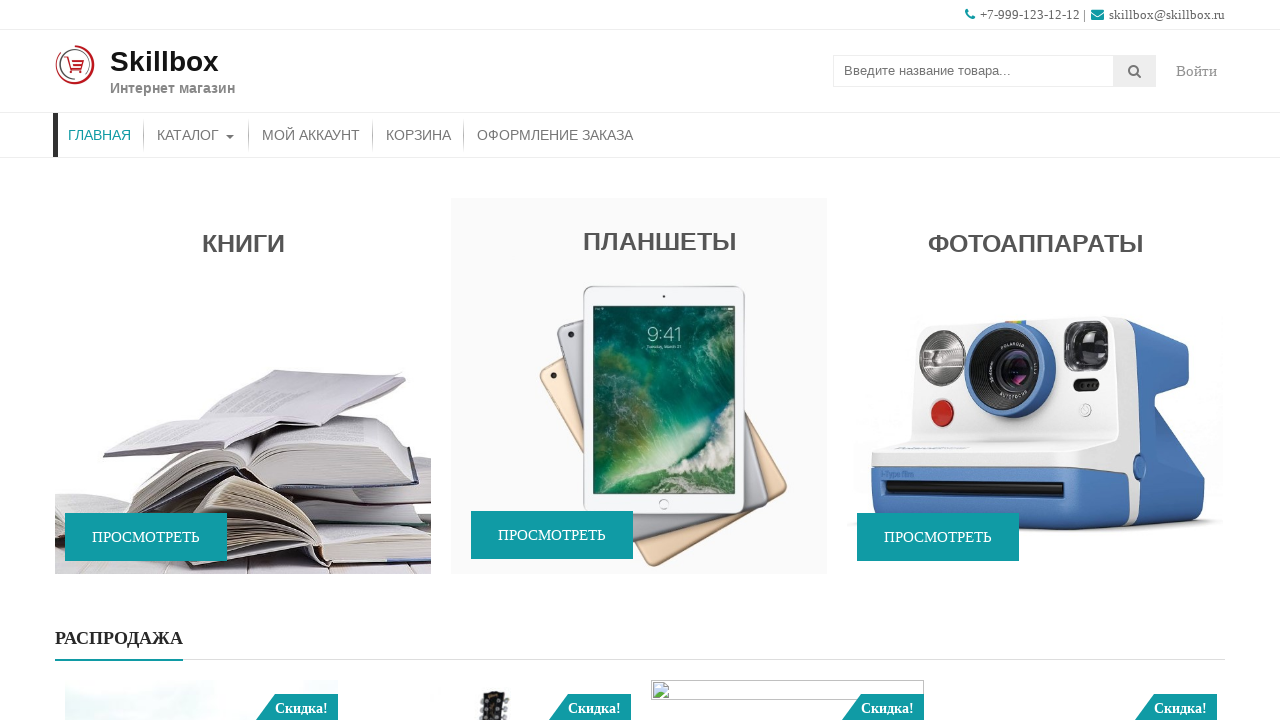

Clicked on catalog menu item at (196, 135) on #menu-item-46
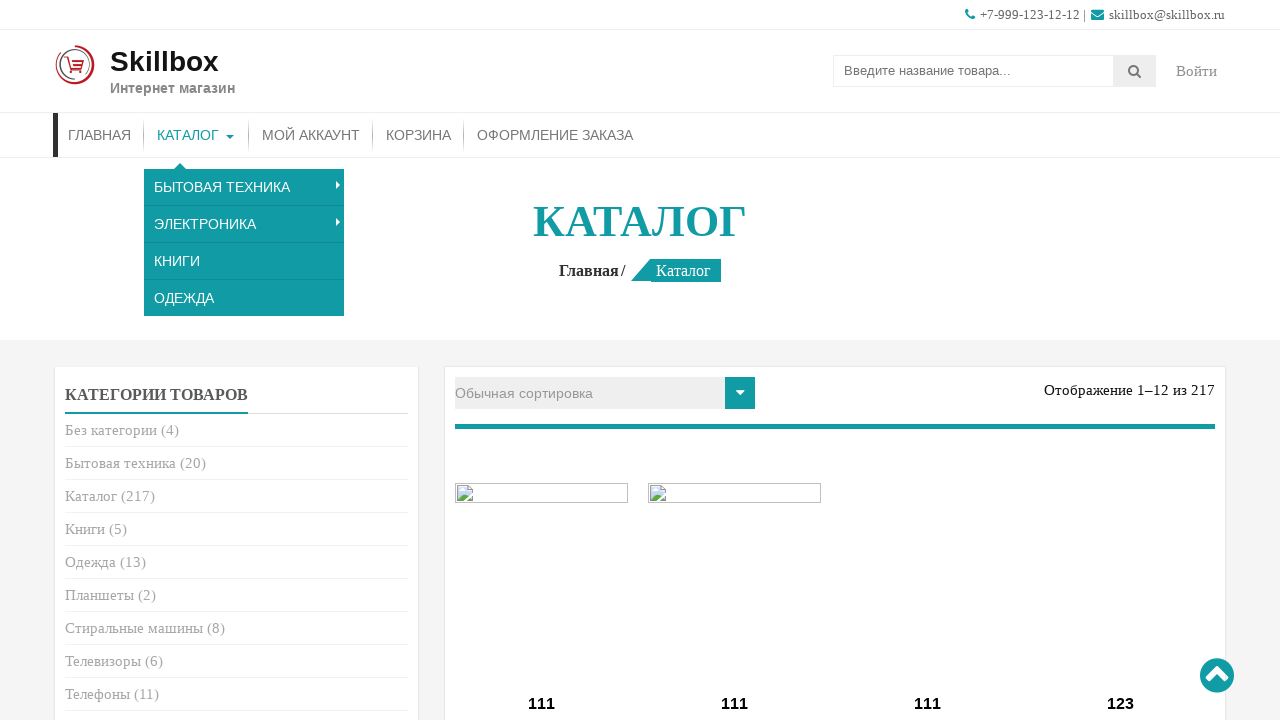

Clicked on main menu button at (172, 71) on .site-text
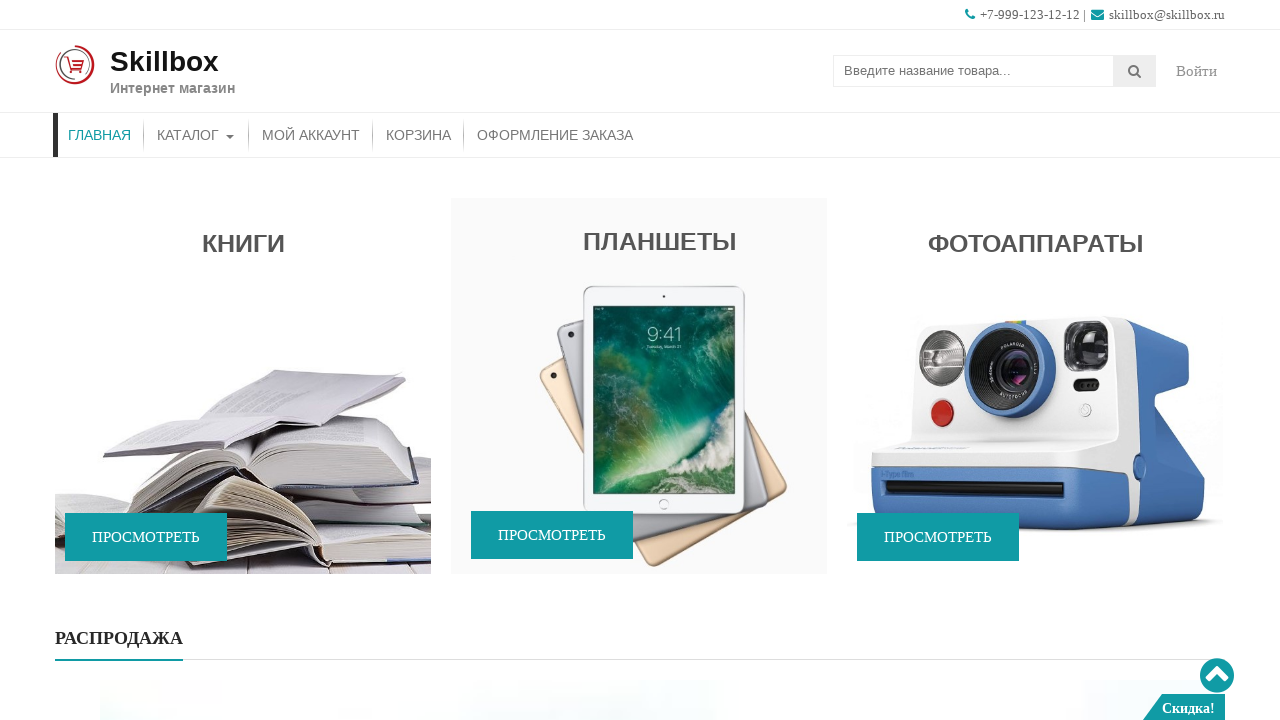

Entered search query 'СТИРАЛЬНЫЕ МАШИНЫ' (washing machines) in search field on .search-field
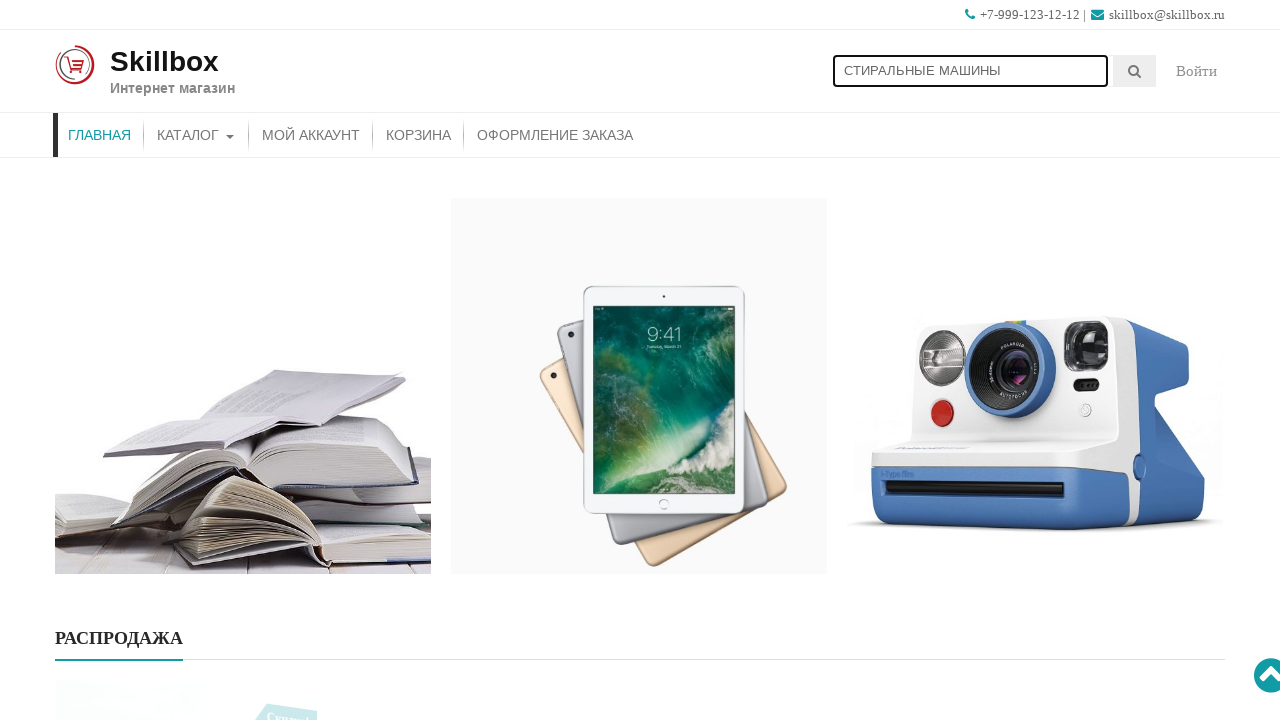

Clicked search button to perform search at (1135, 71) on .searchsubmit
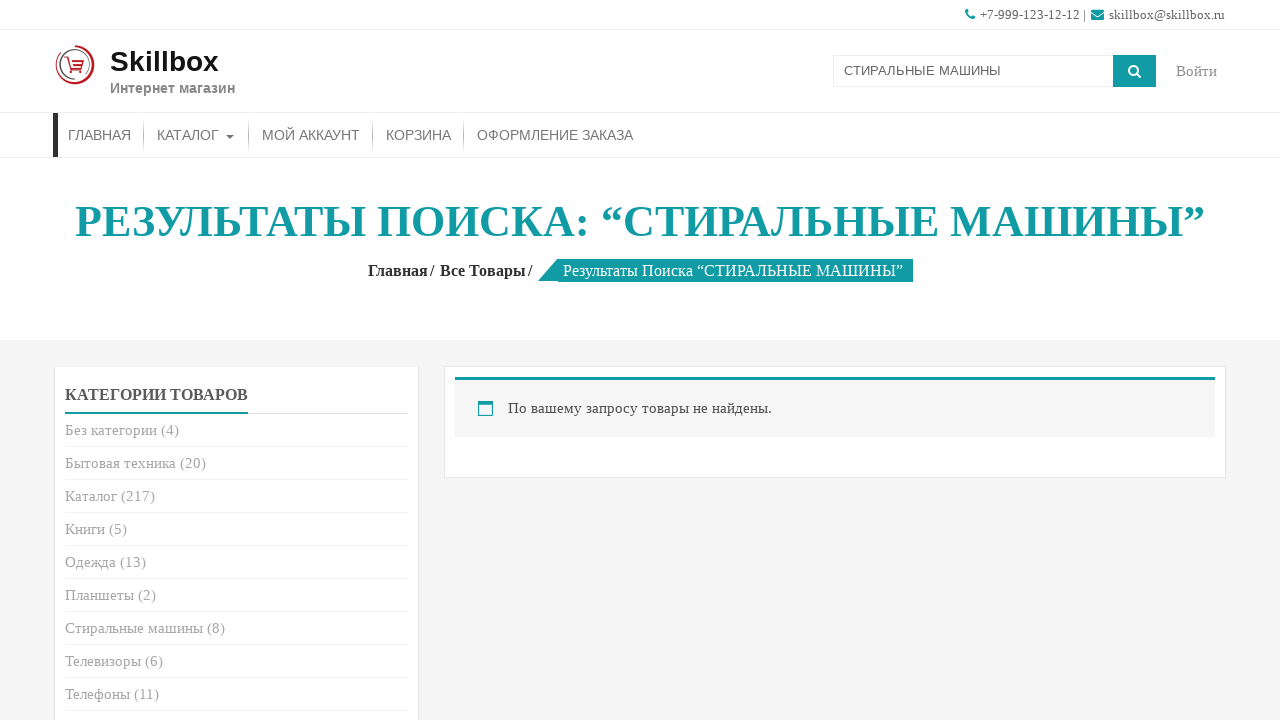

Verified search results header is displayed
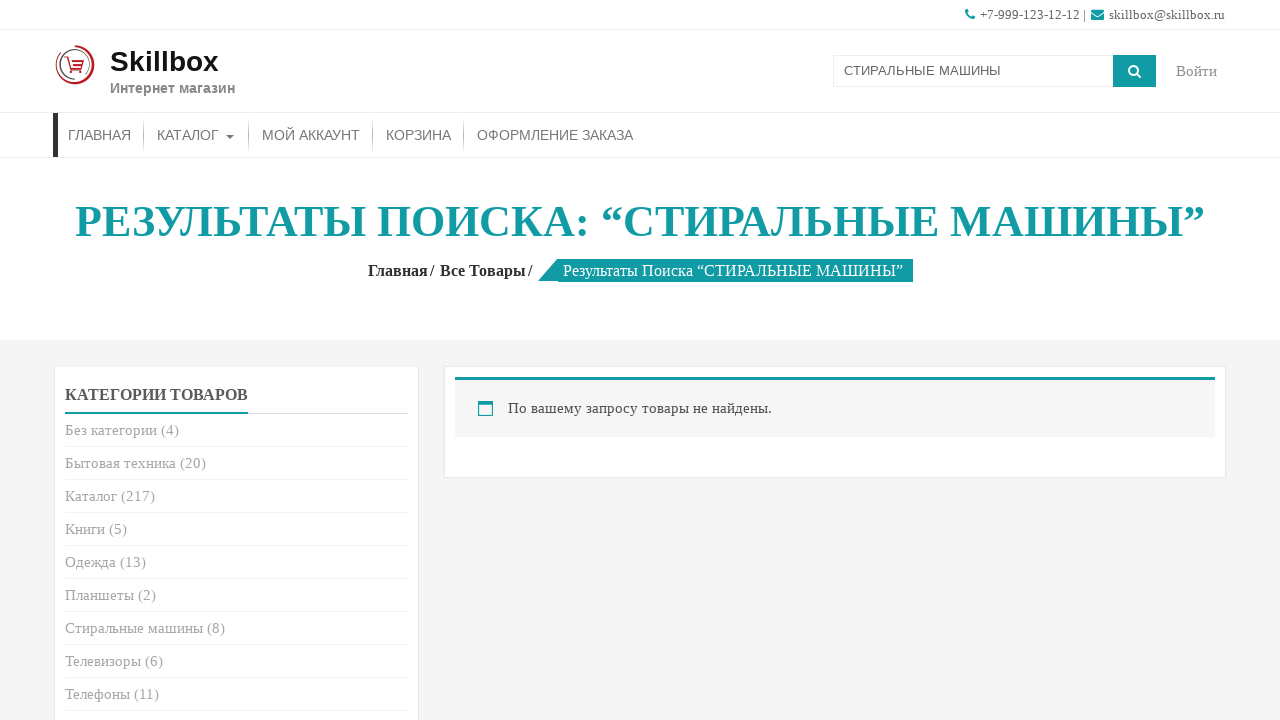

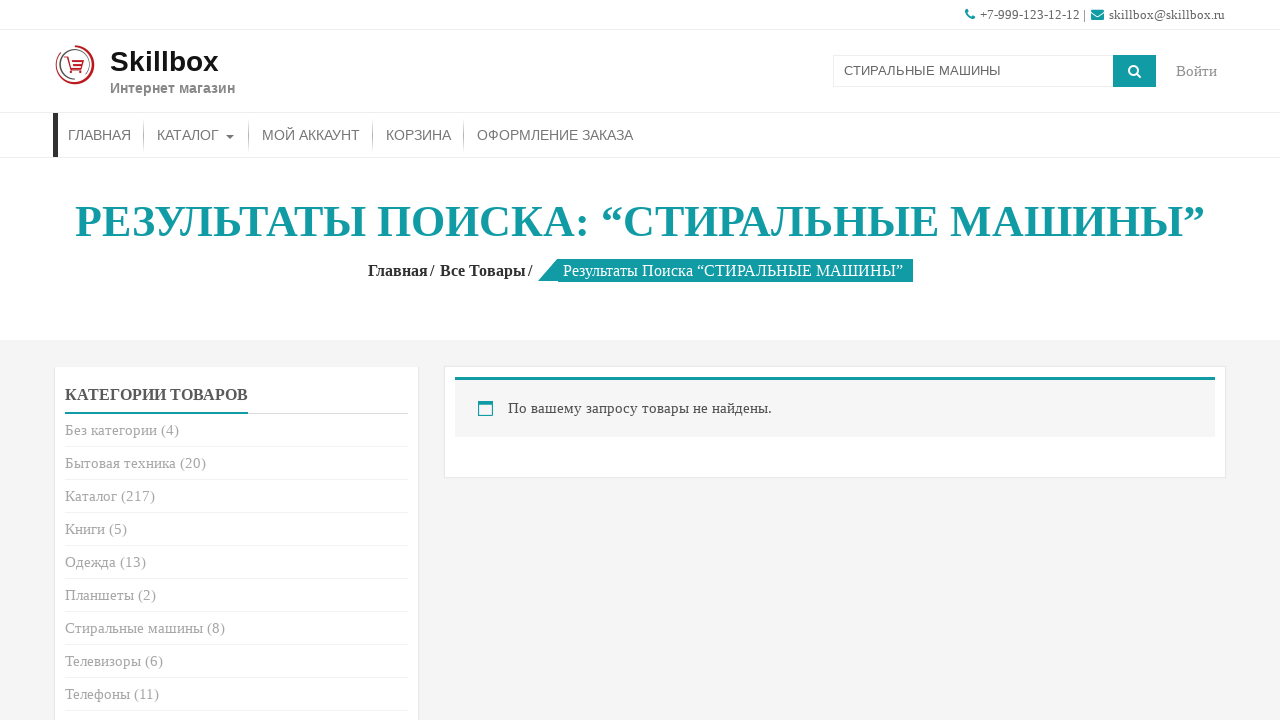